Tests hover functionality by moving mouse over an image to reveal hidden username element

Starting URL: https://the-internet.herokuapp.com/hovers

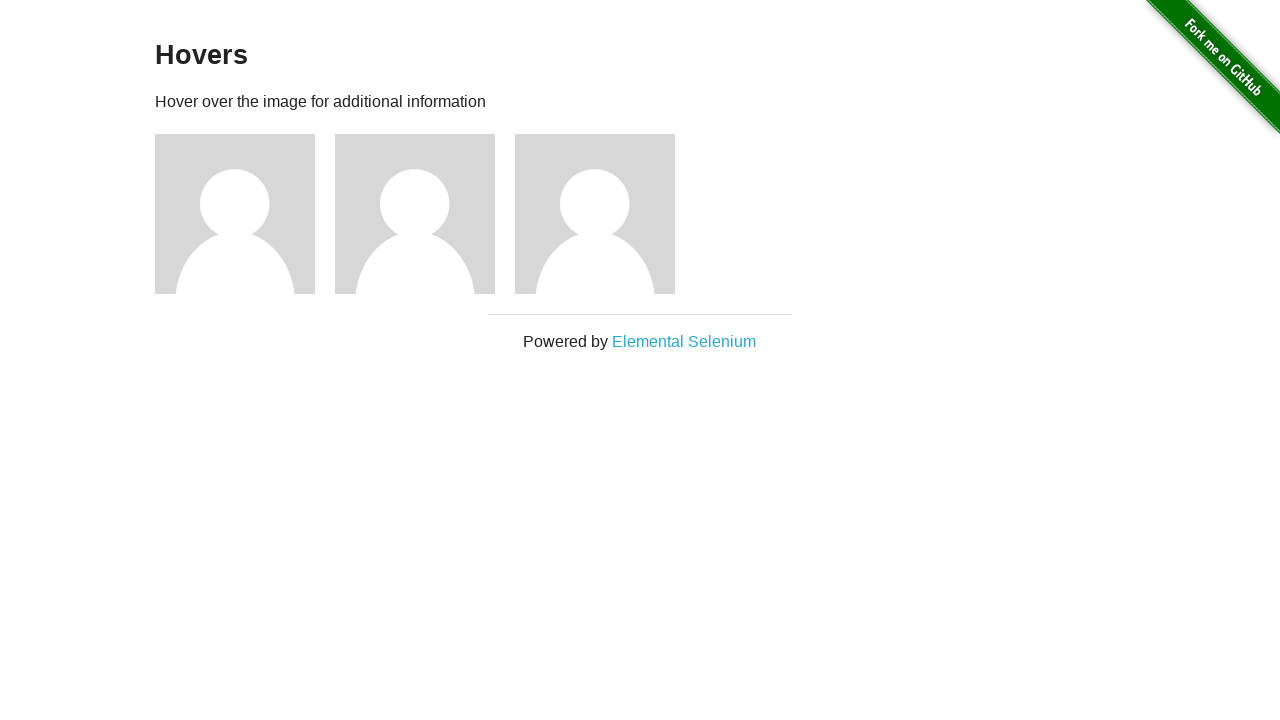

Located the first profile image element
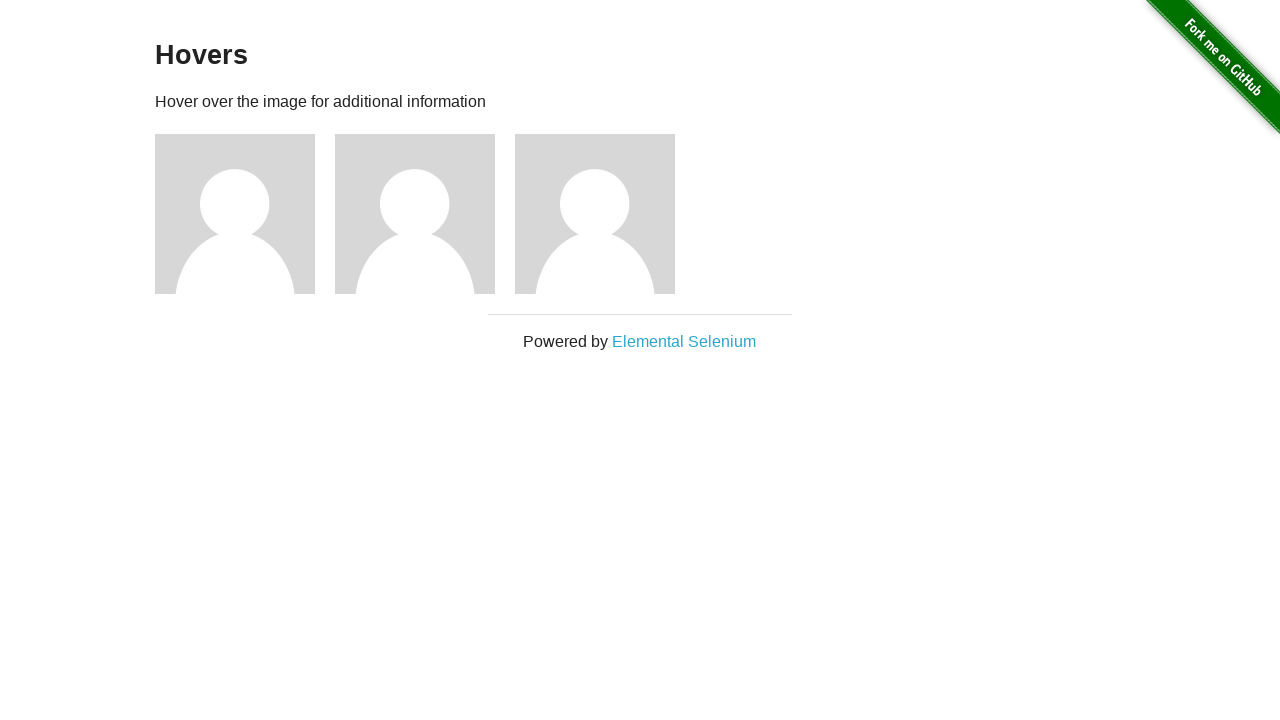

Hovered over the first profile image to reveal hidden username at (235, 214) on (//img[@alt='User Avatar'])[1]
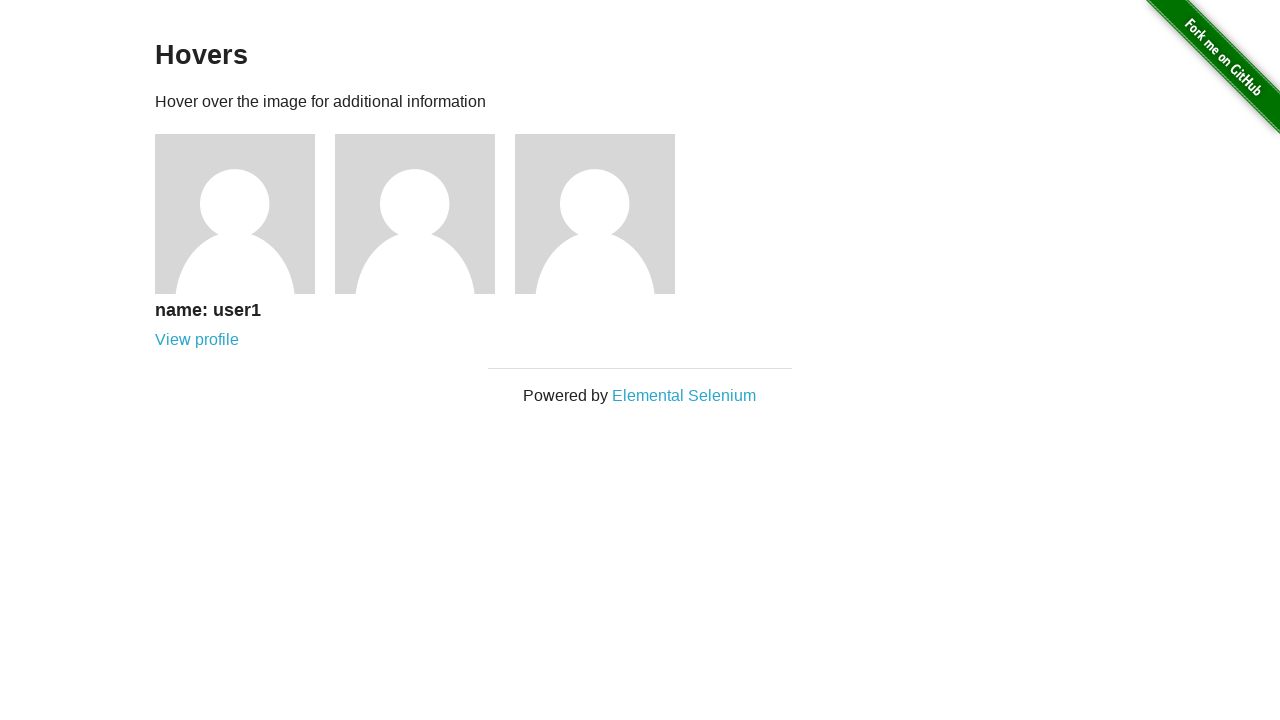

Username element became visible after hover
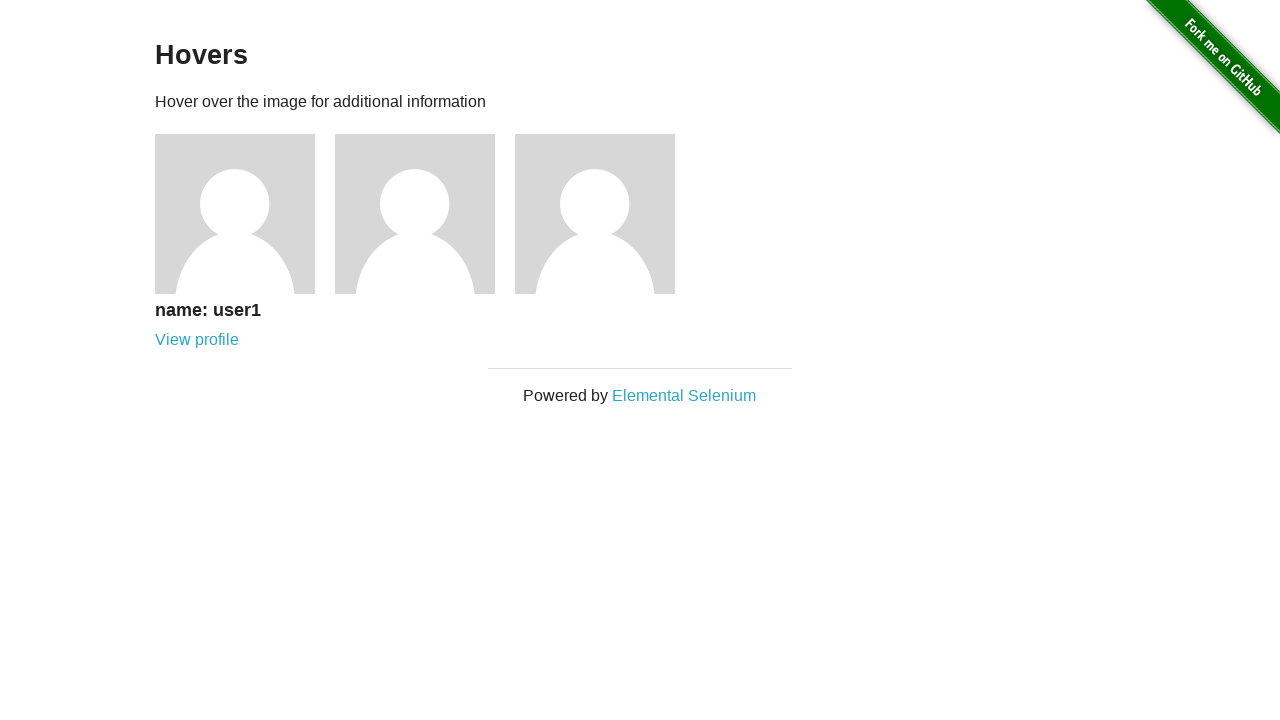

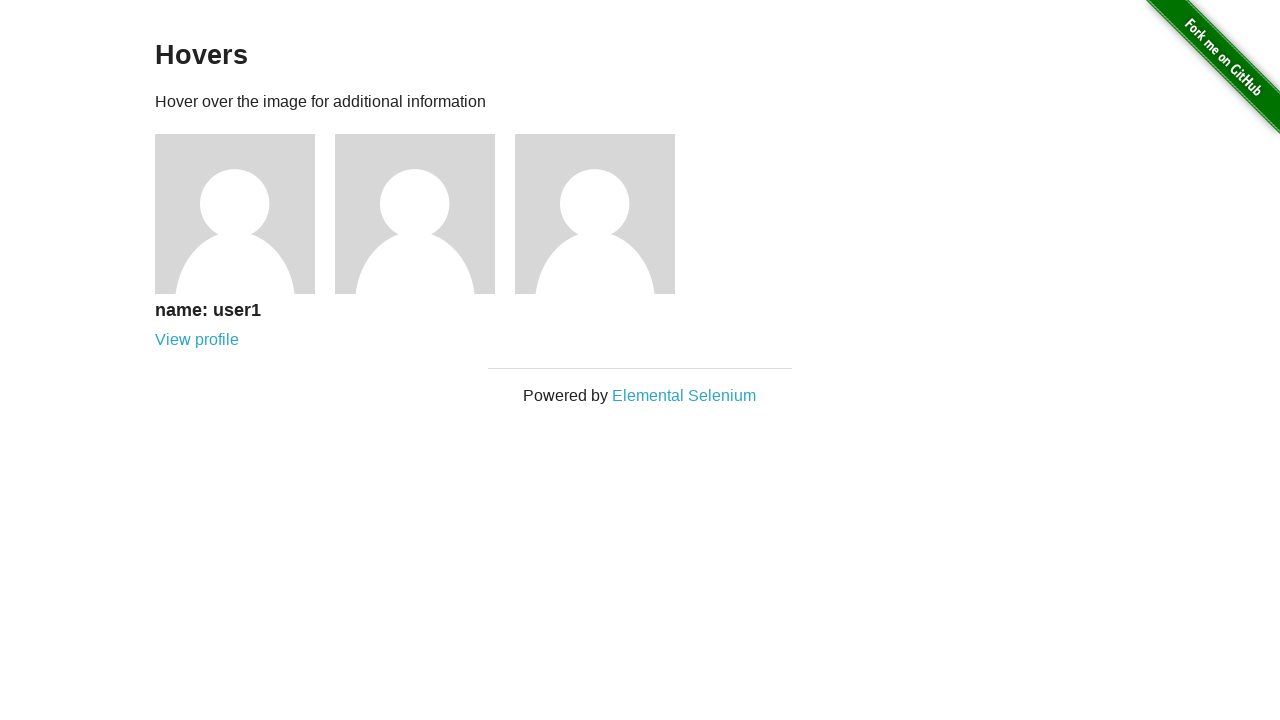